Navigates to the Selenium website, clicks on the Downloads link, and attempts to interact with the Previous Releases section

Starting URL: https://www.selenium.dev/

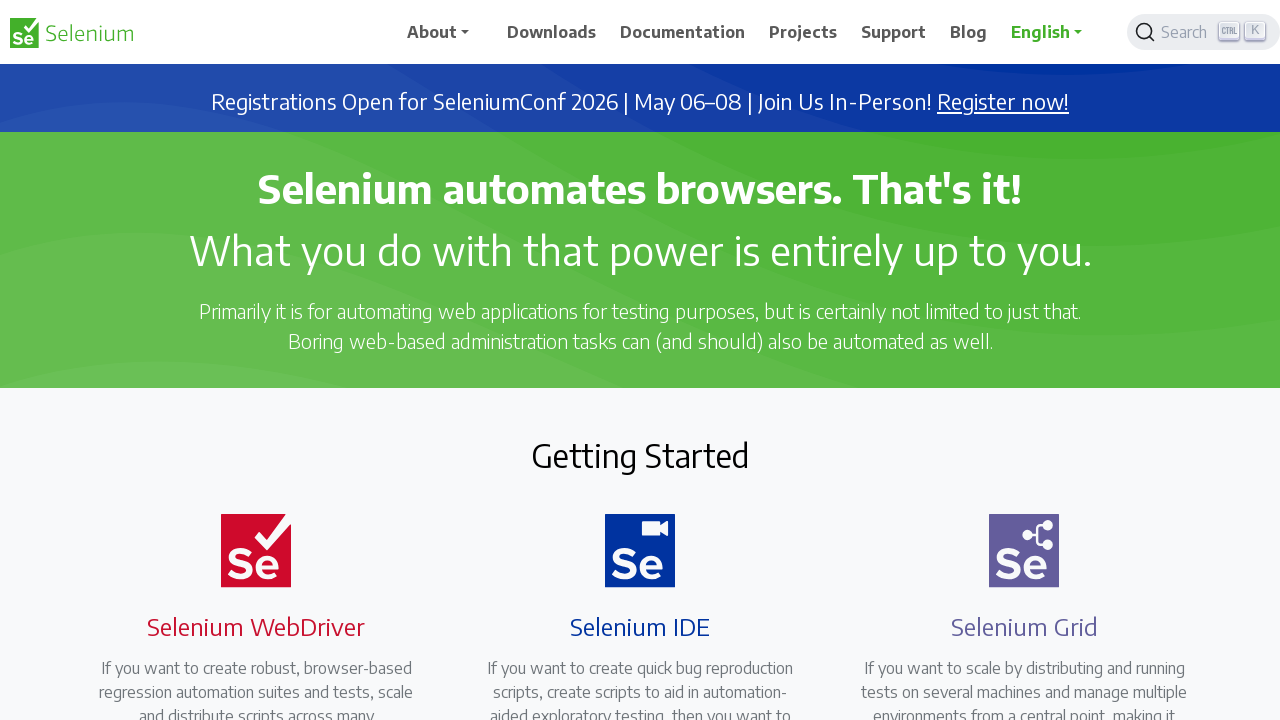

Navigated to Selenium website
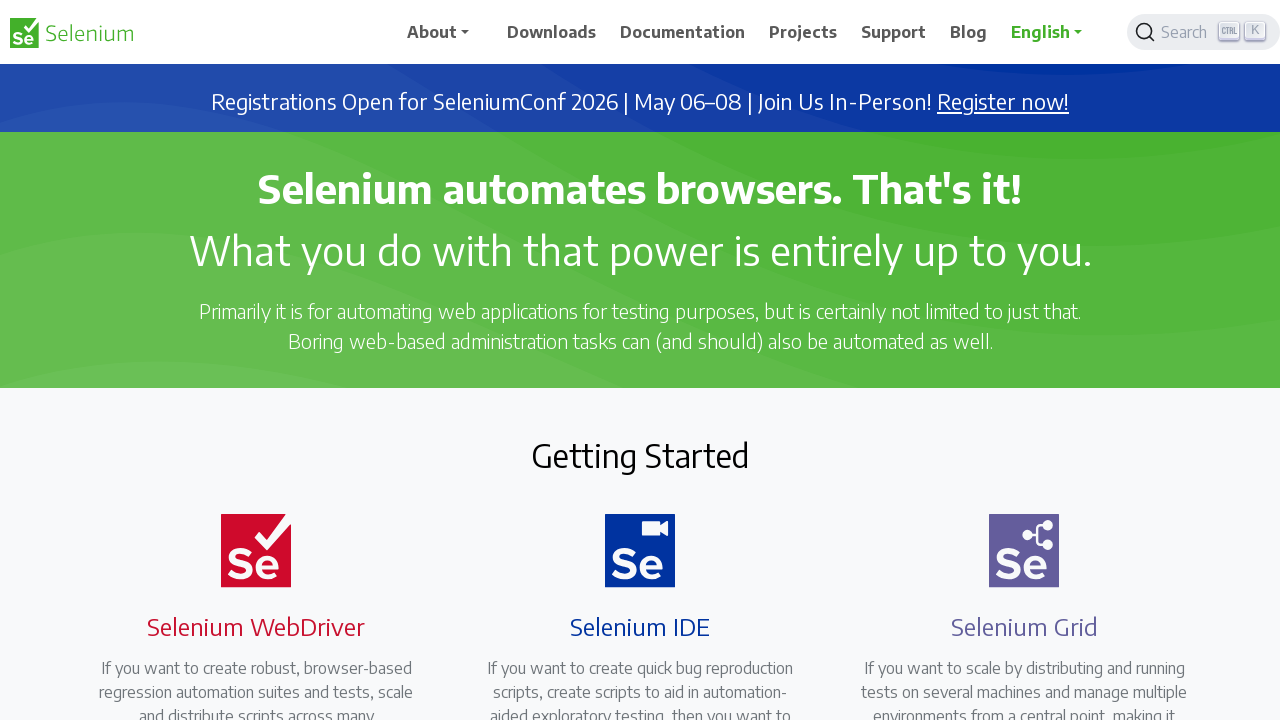

Clicked on Downloads link at (552, 32) on text=Downloads
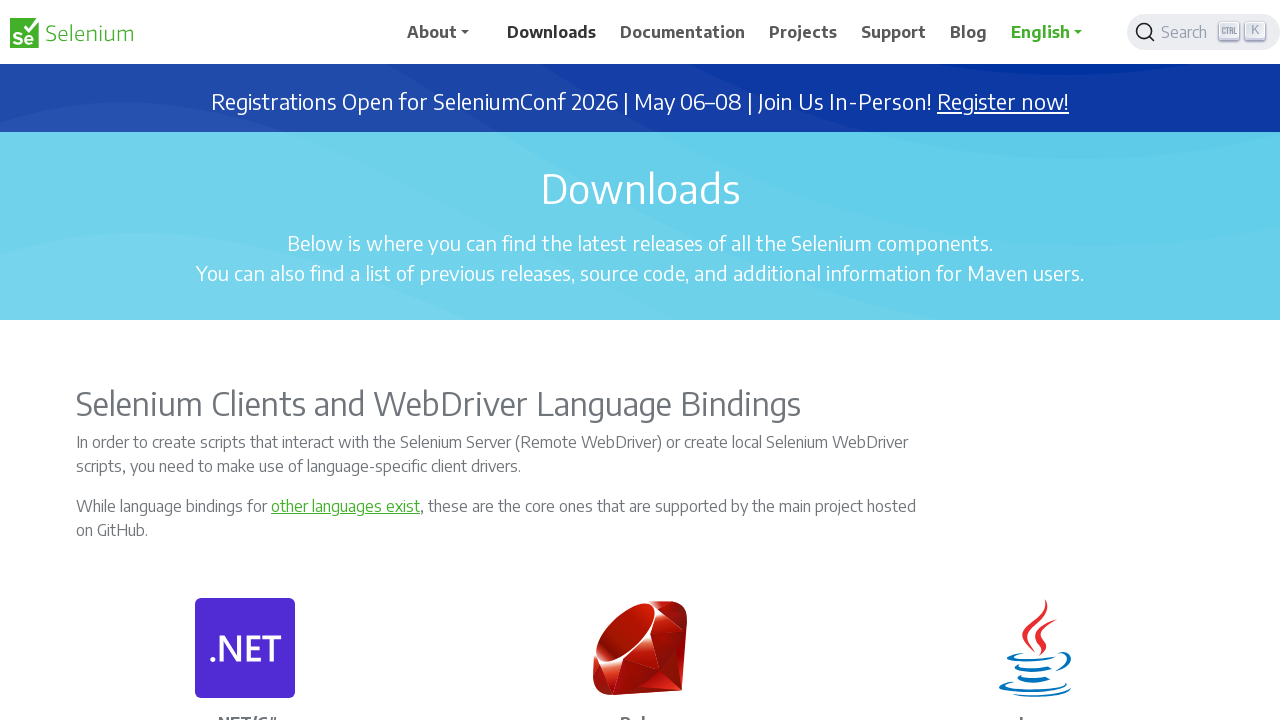

Previous Releases section loaded
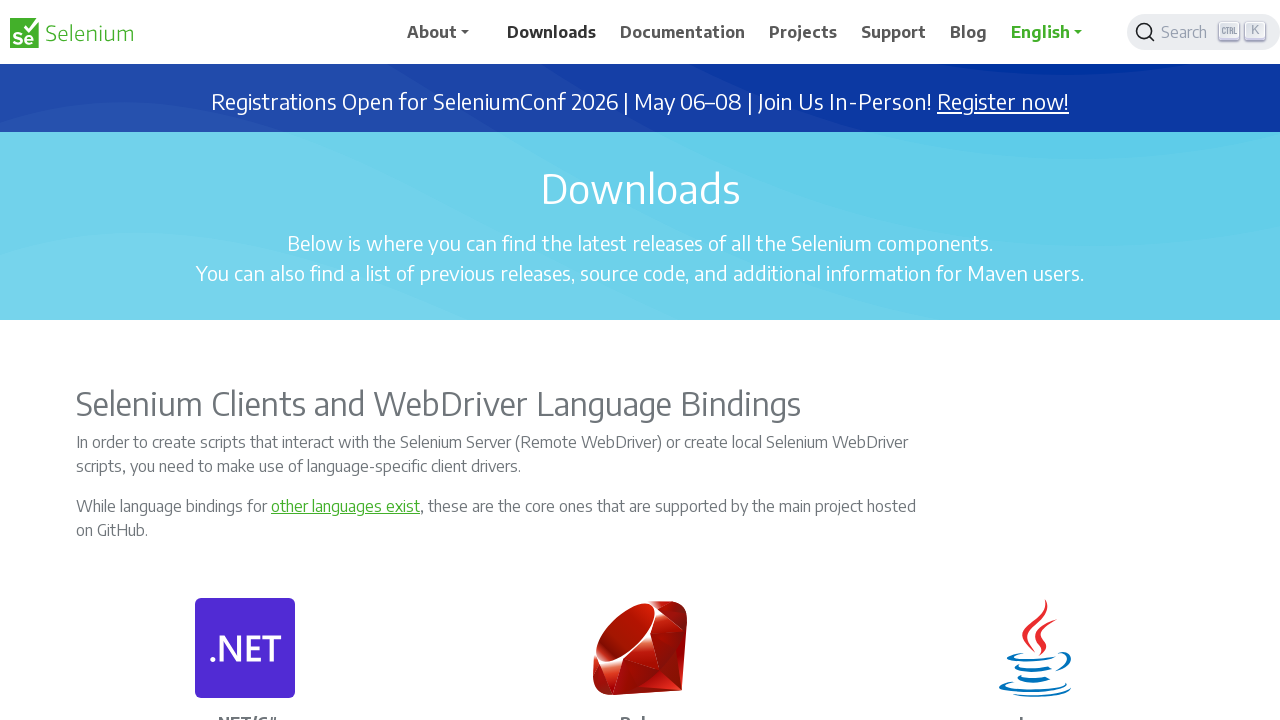

Clicked on Previous Releases section at (640, 360) on xpath=//h2[text()='Previous Releases']
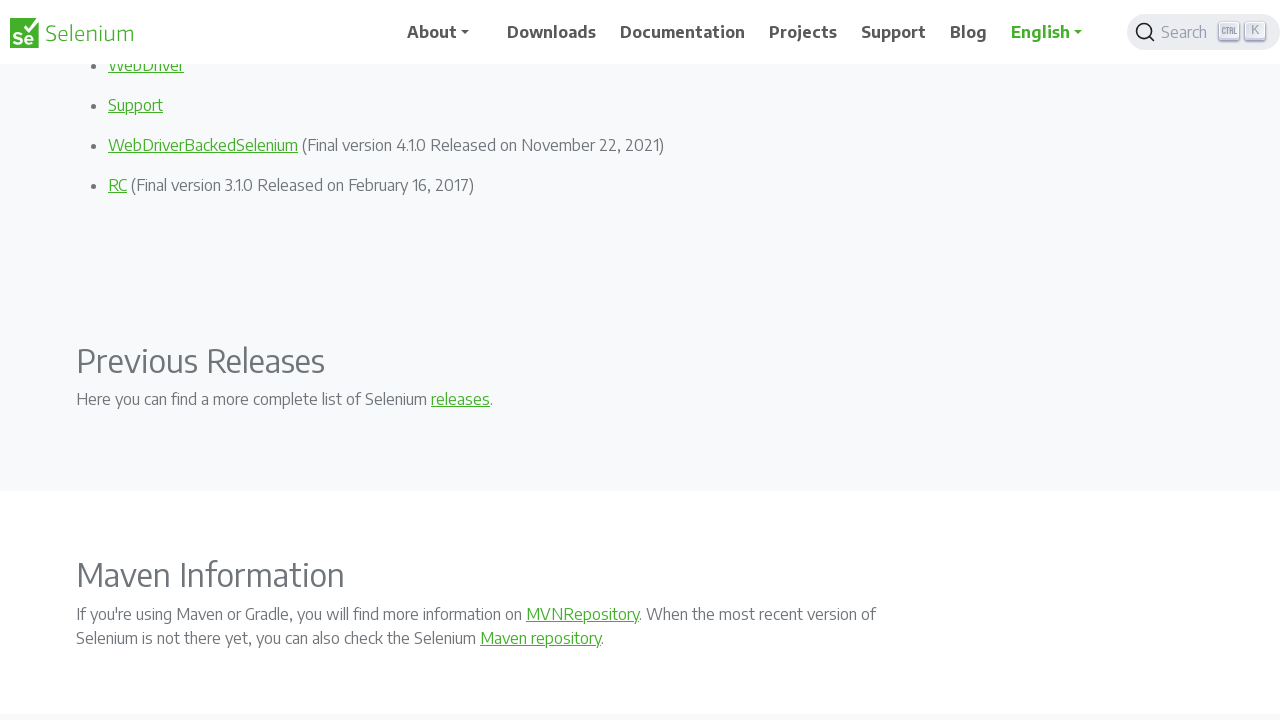

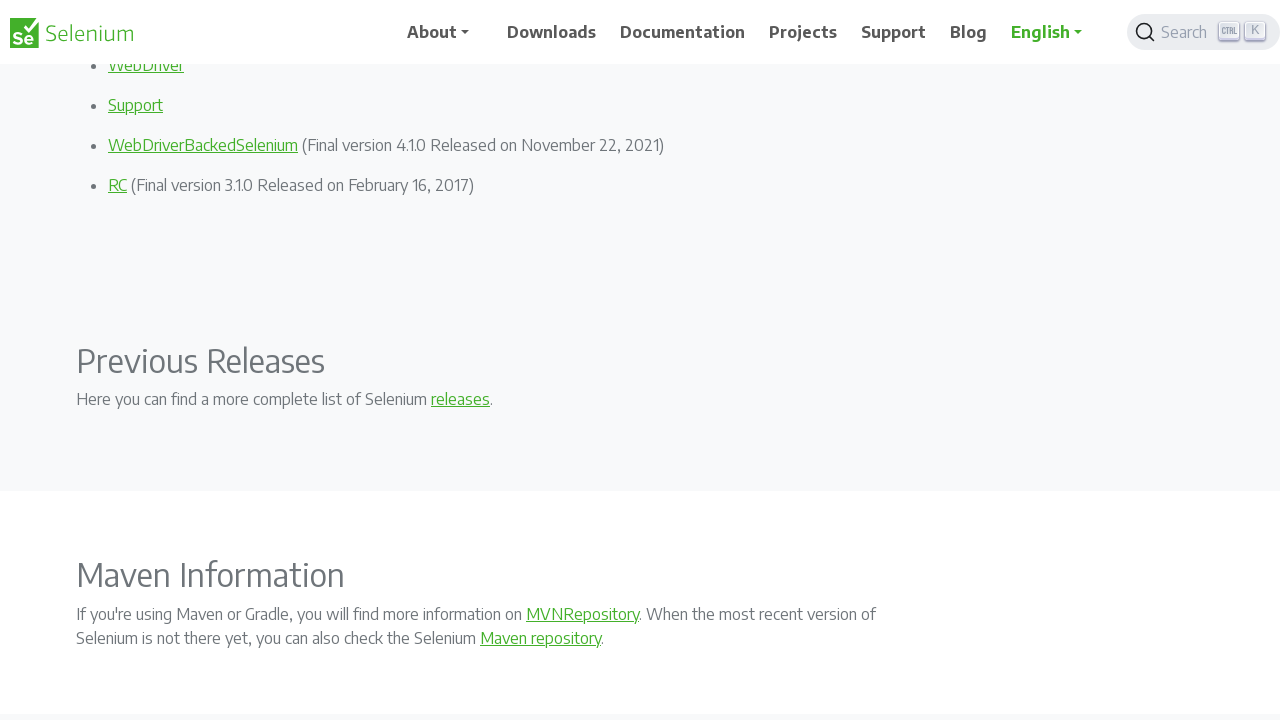